Tests JavaScript alert handling by filling a name field, triggering an alert with a button click, accepting it, then triggering a confirm dialog and dismissing it.

Starting URL: https://rahulshettyacademy.com/AutomationPractice/

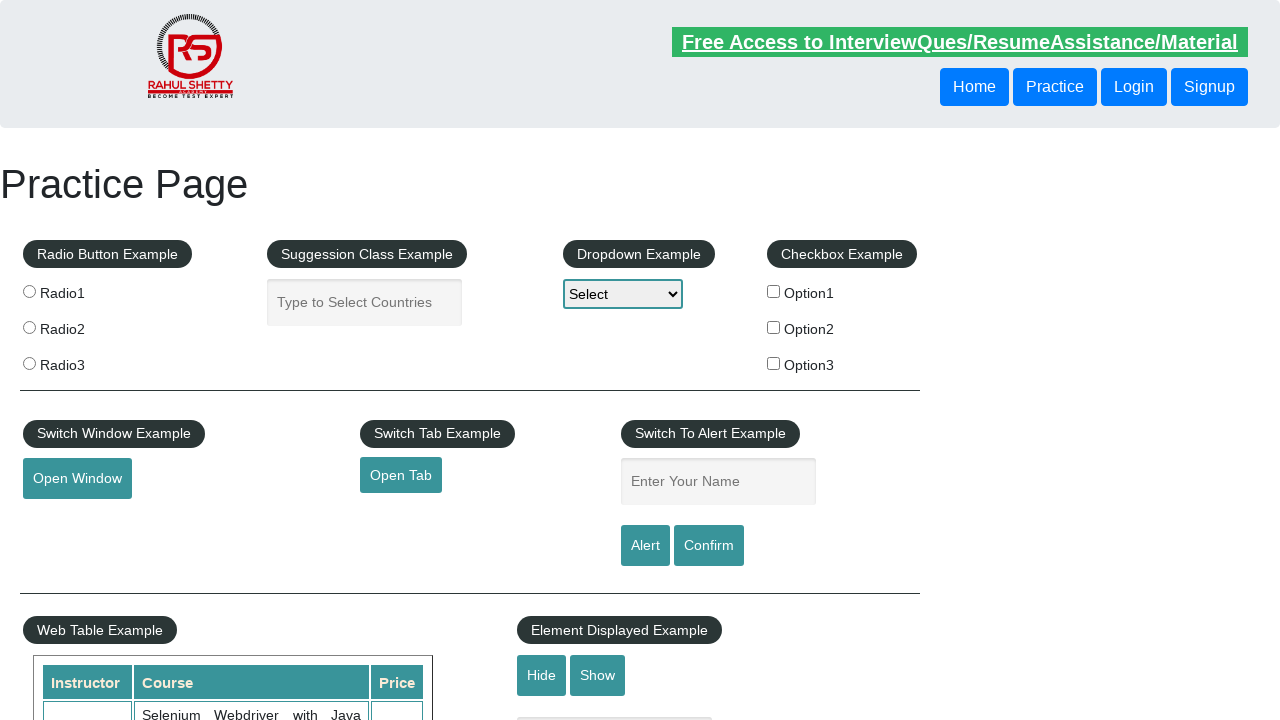

Filled name field with 'Rik' on #name
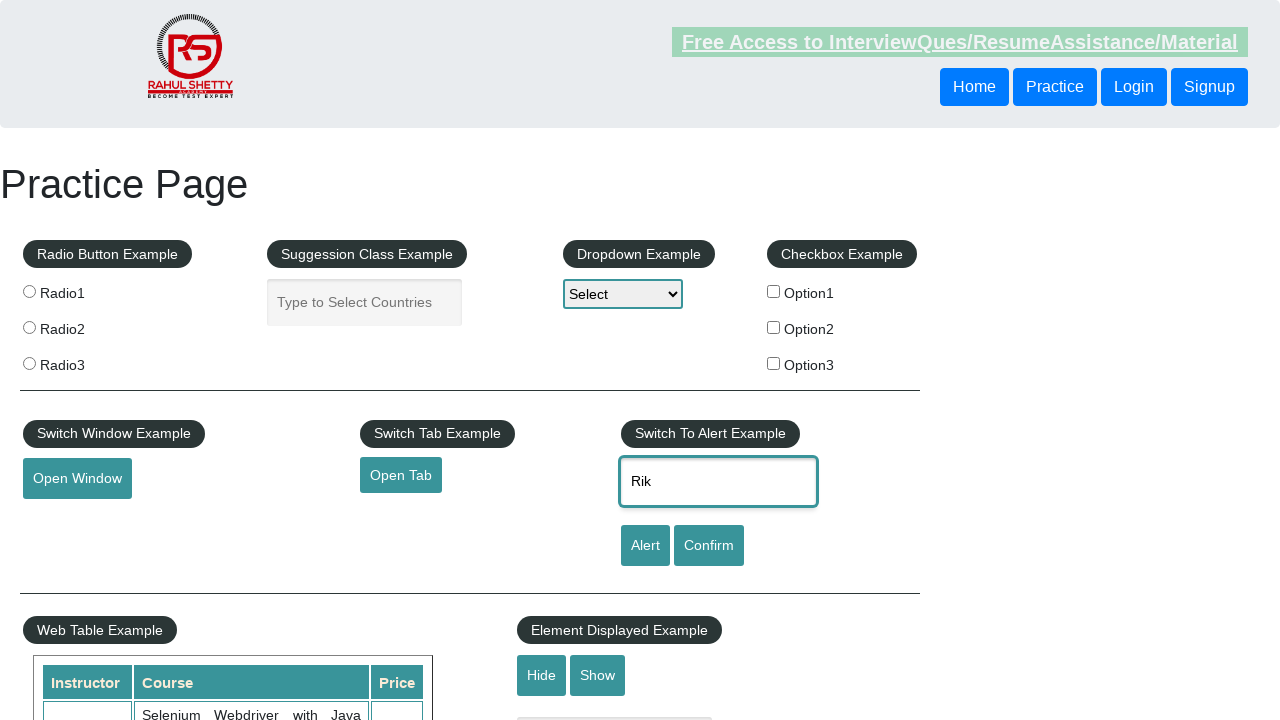

Set up dialog handler to accept alerts
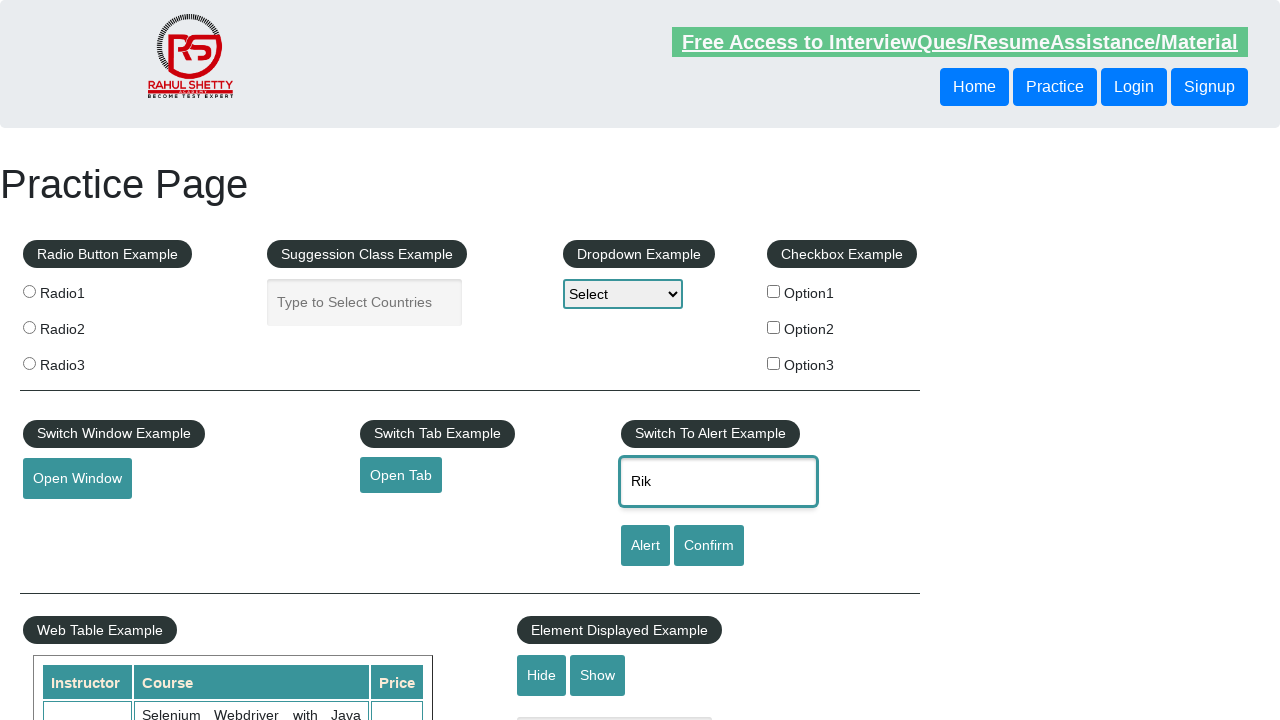

Clicked alert button to trigger JavaScript alert at (645, 546) on #alertbtn
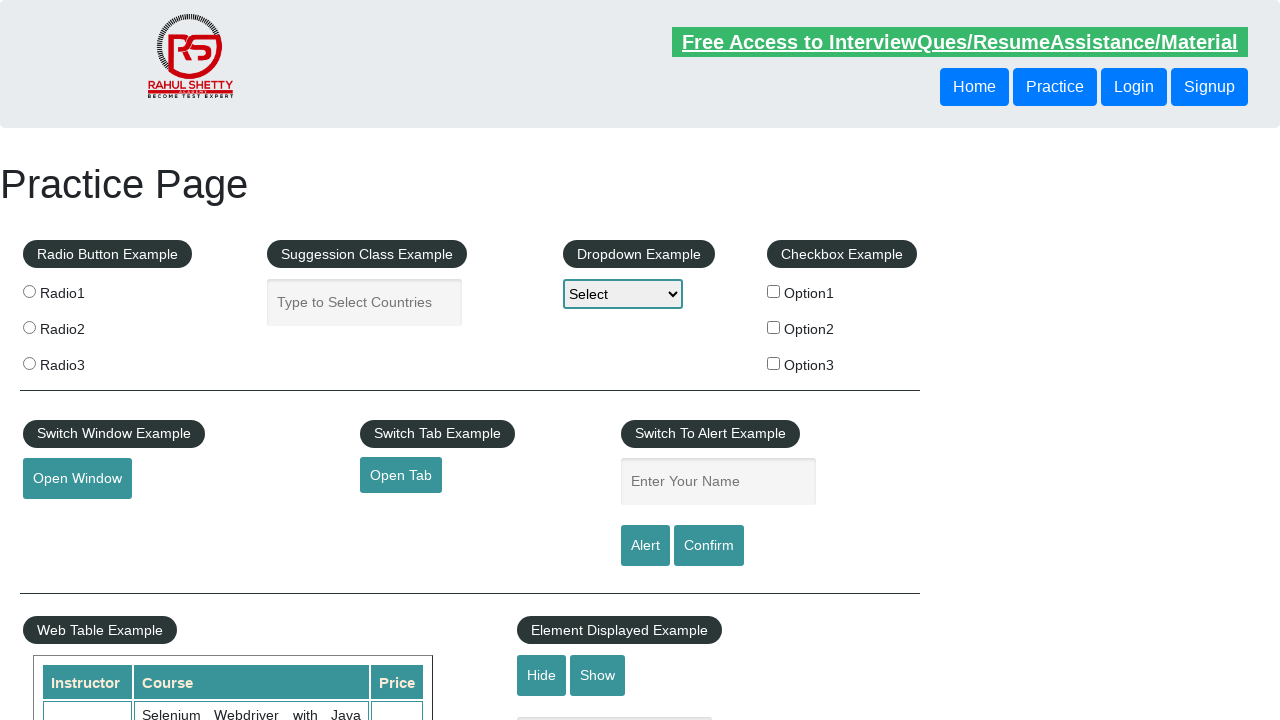

Alert dialog was accepted and processed
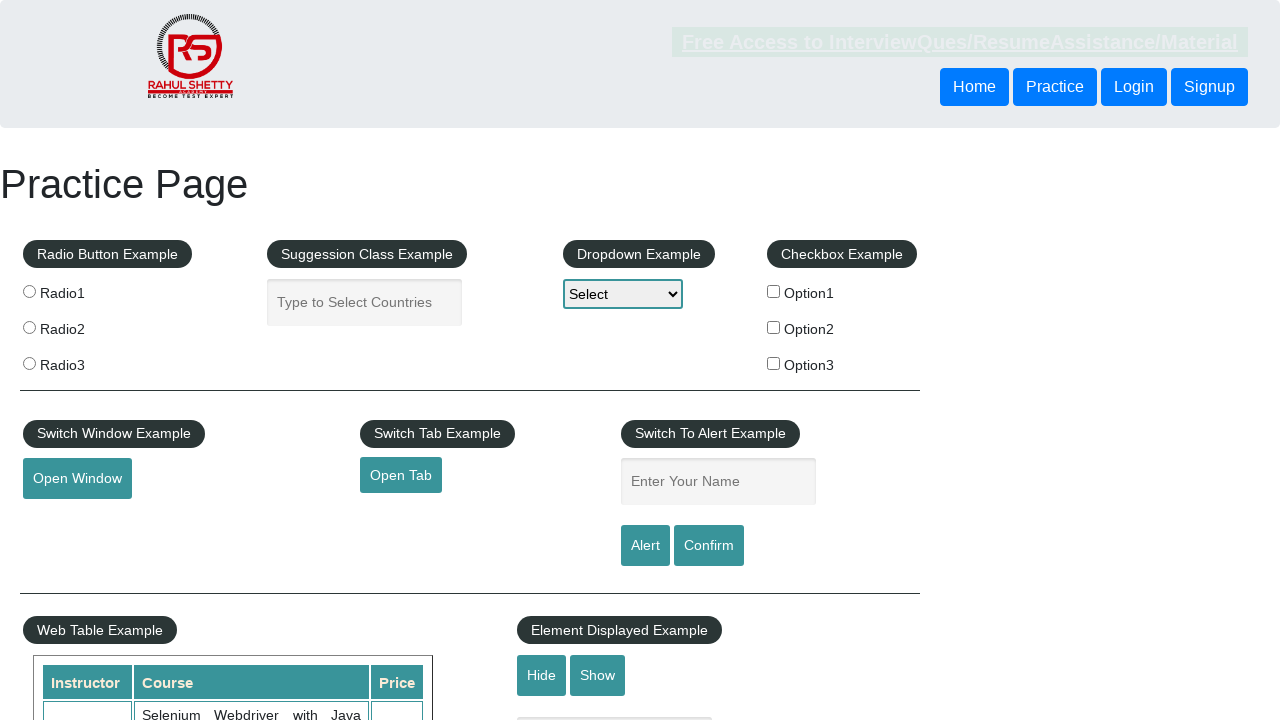

Removed alert dialog handler
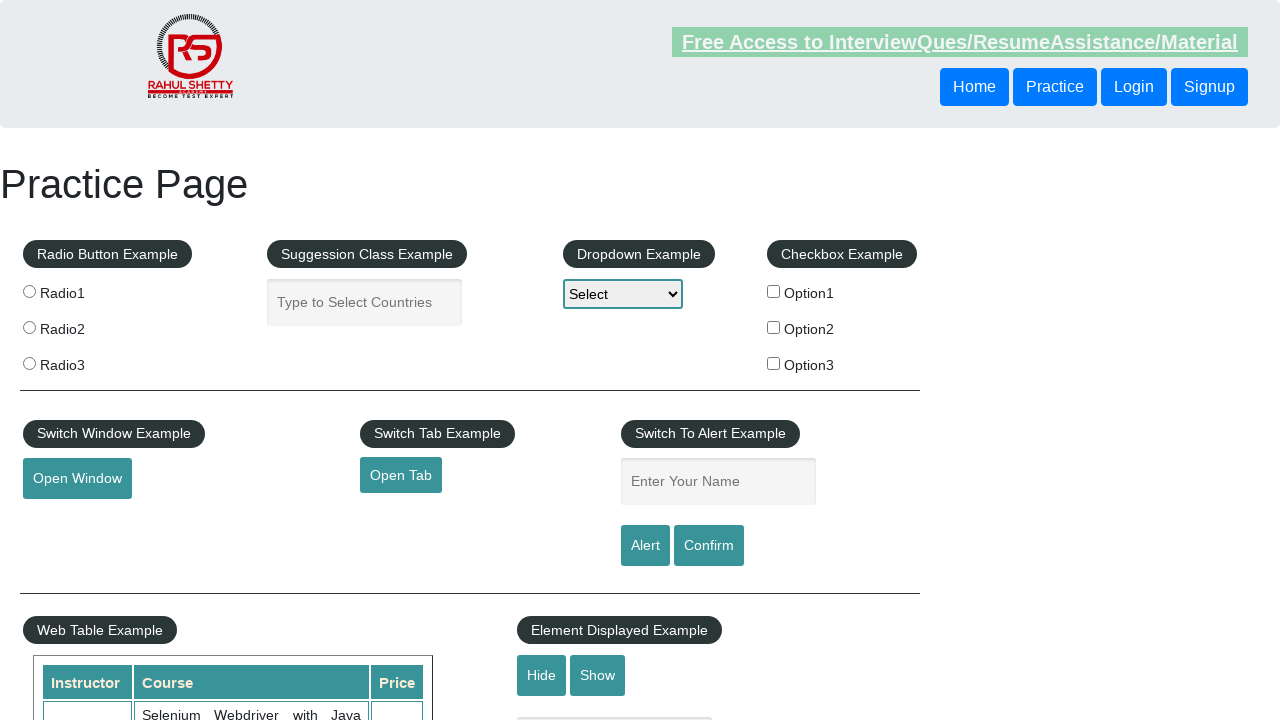

Set up dialog handler to dismiss confirm dialogs
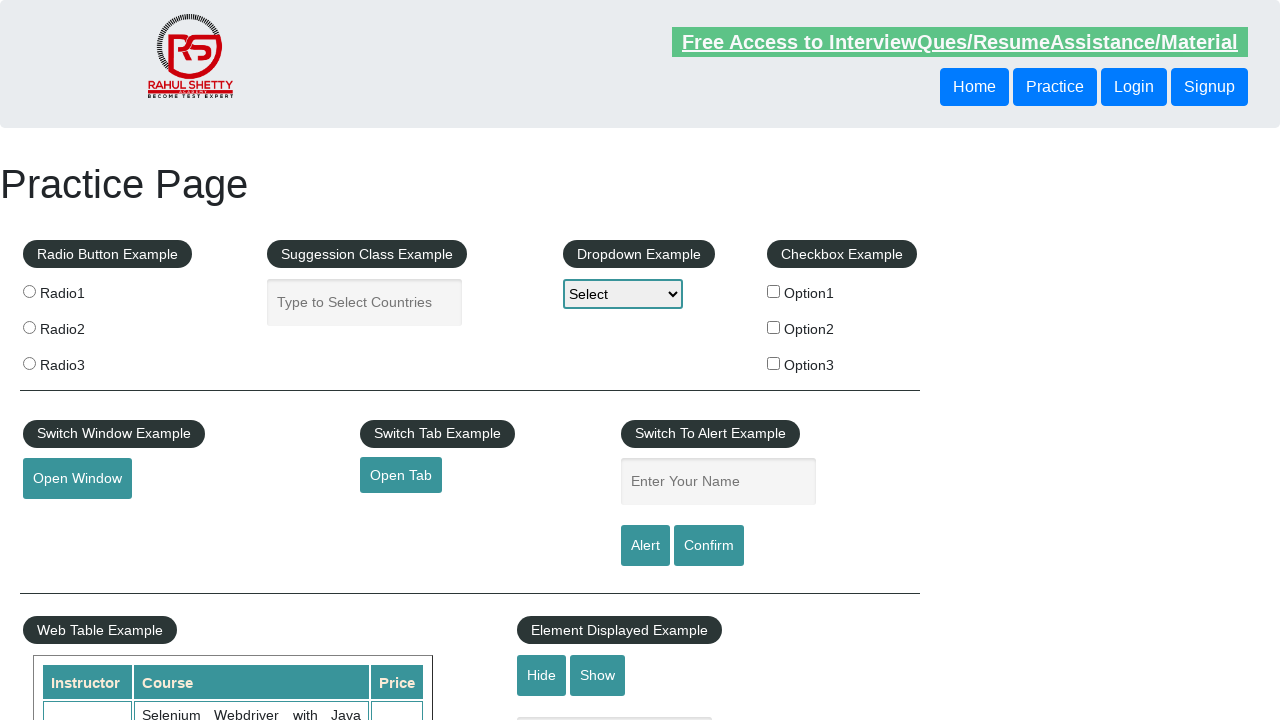

Clicked confirm button to trigger confirm dialog at (709, 546) on #confirmbtn
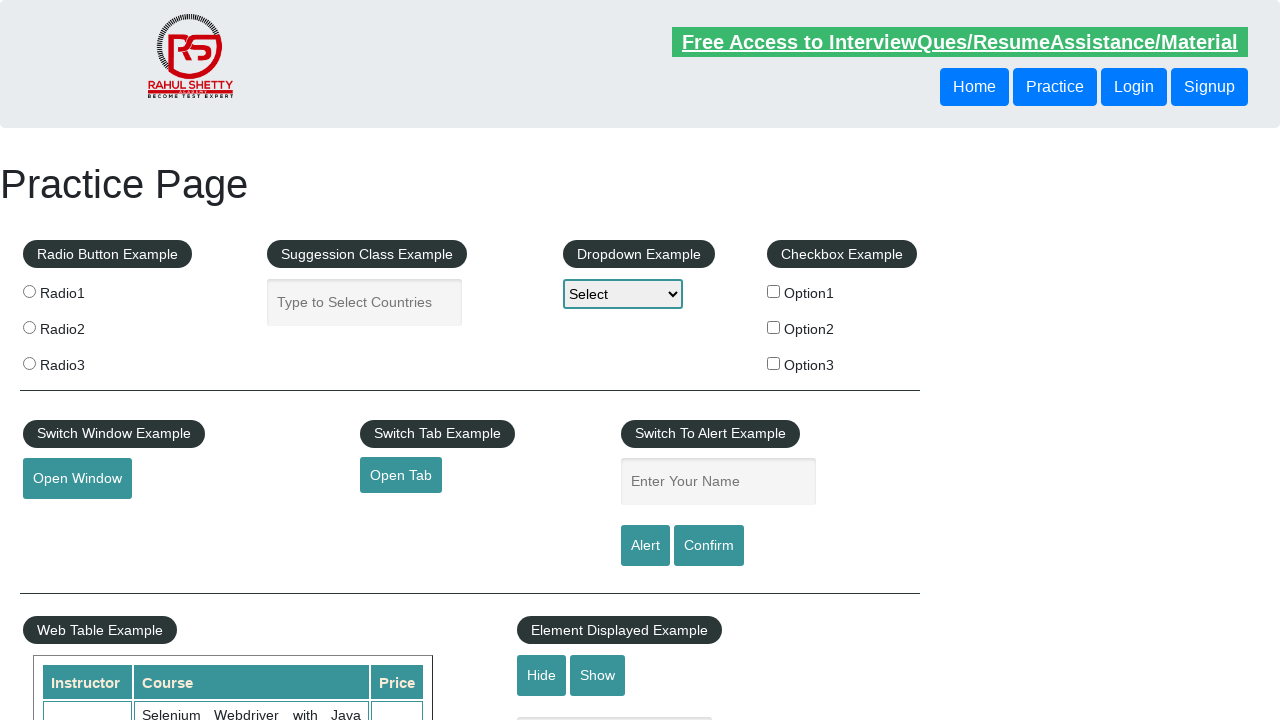

Confirm dialog was dismissed and processed
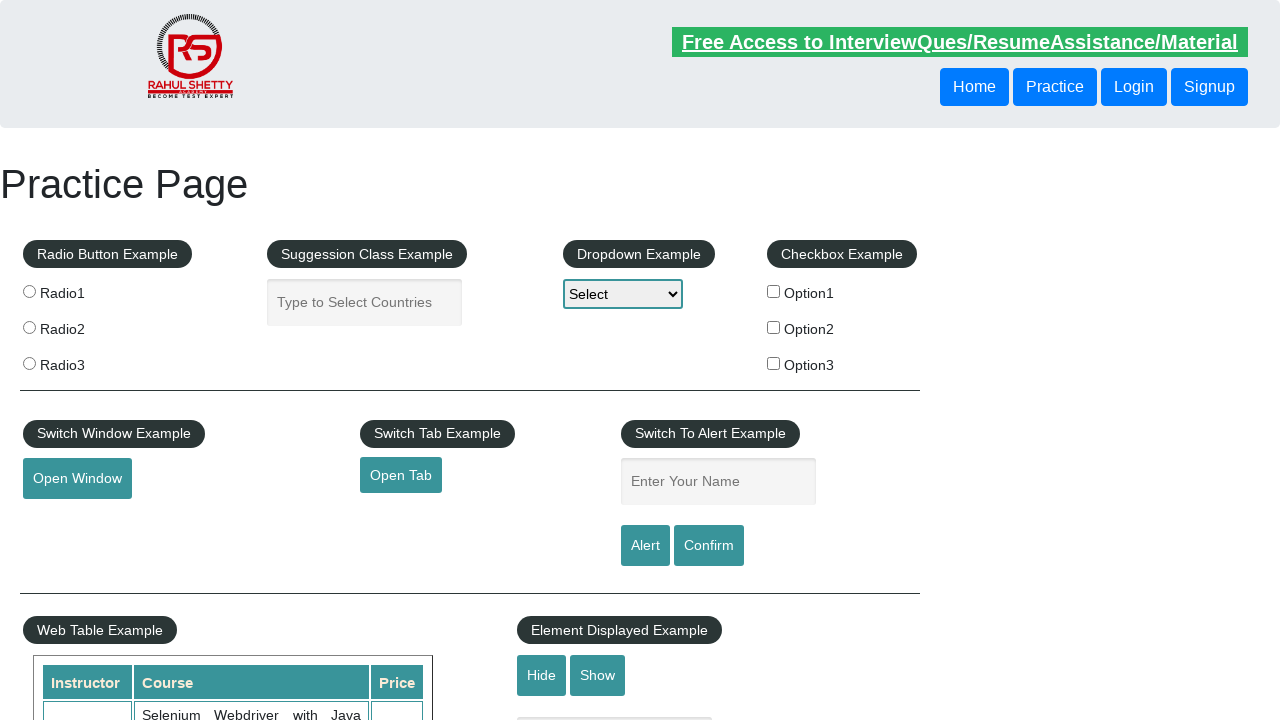

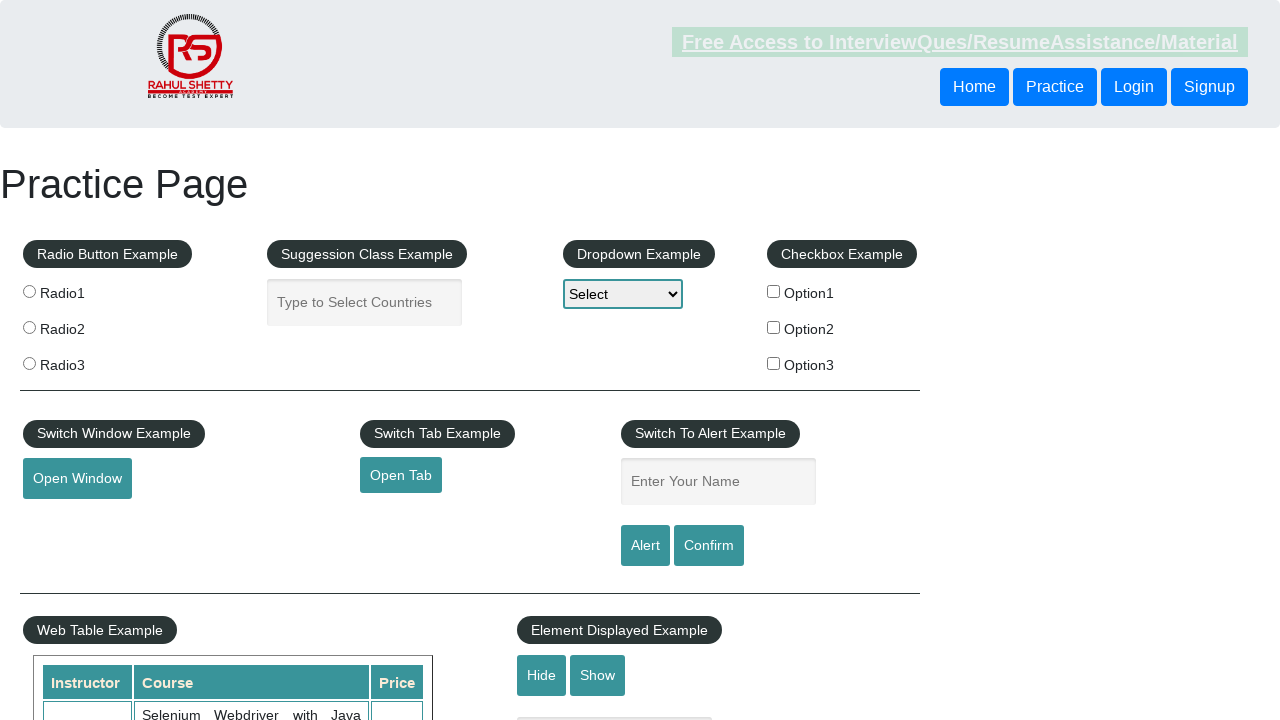